Tests window handling functionality by clicking a button in an iframe that opens a new window, then switches between windows and closes them

Starting URL: https://www.w3schools.com/jsref/tryit.asp?filename=tryjsref_win_open

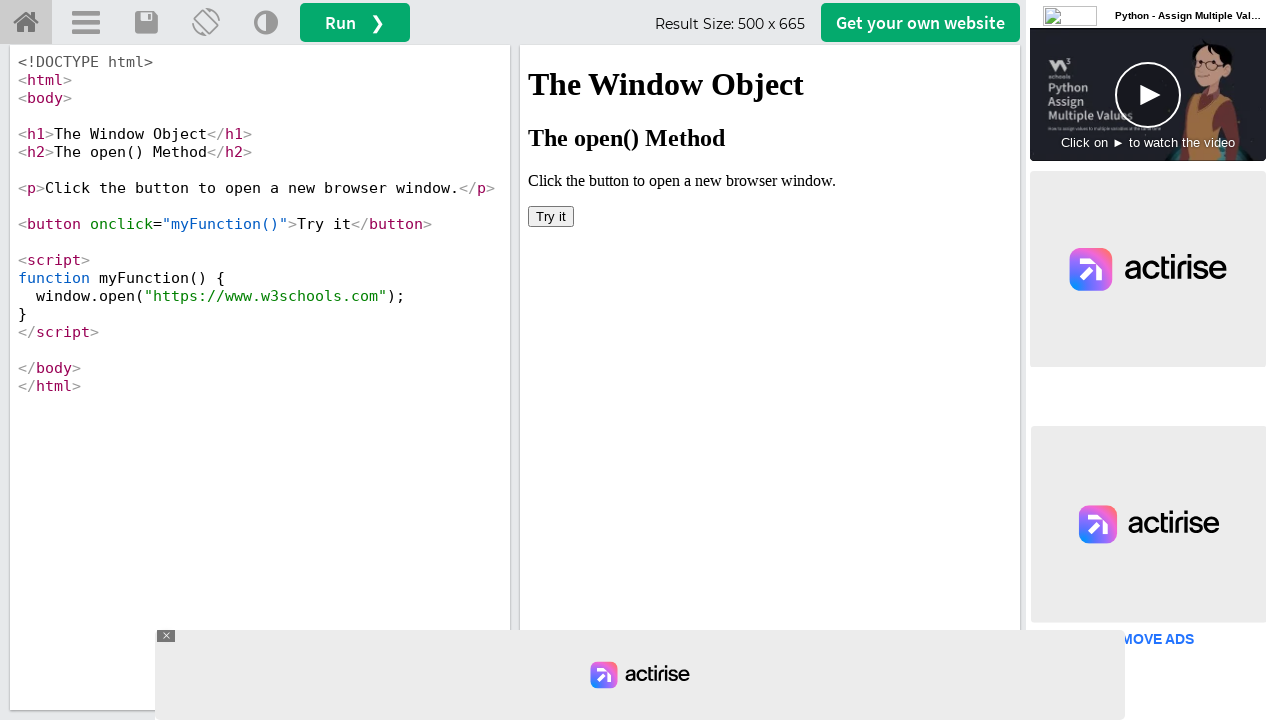

Located iframe with name 'iframeResult'
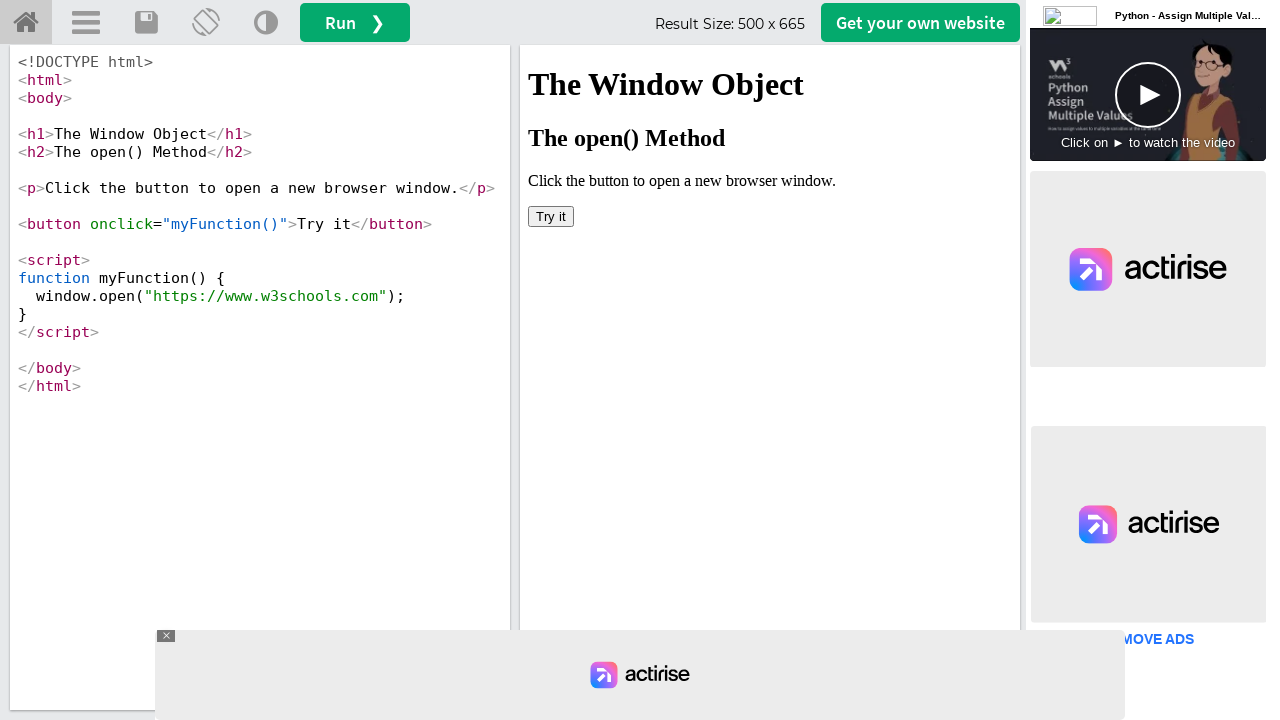

Clicked 'Try it' button in iframe, new window opened at (551, 216) on iframe[name='iframeResult'] >> internal:control=enter-frame >> button:has-text('
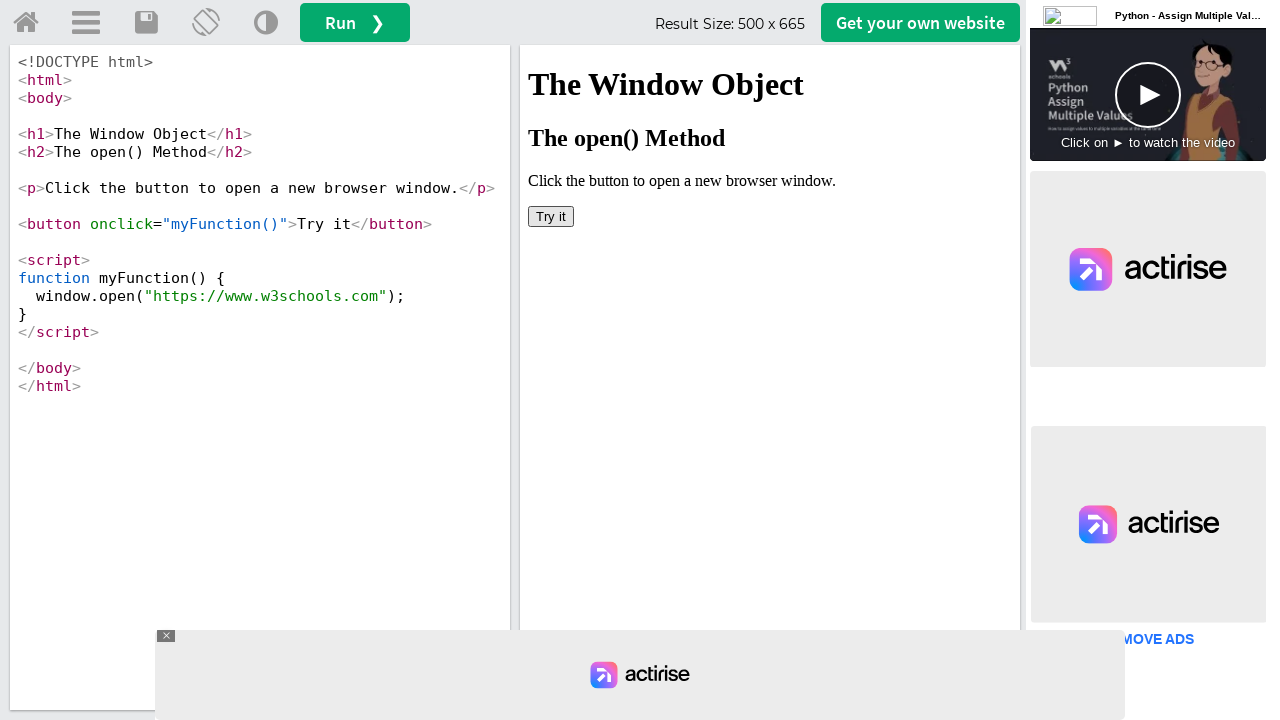

Captured reference to newly opened window
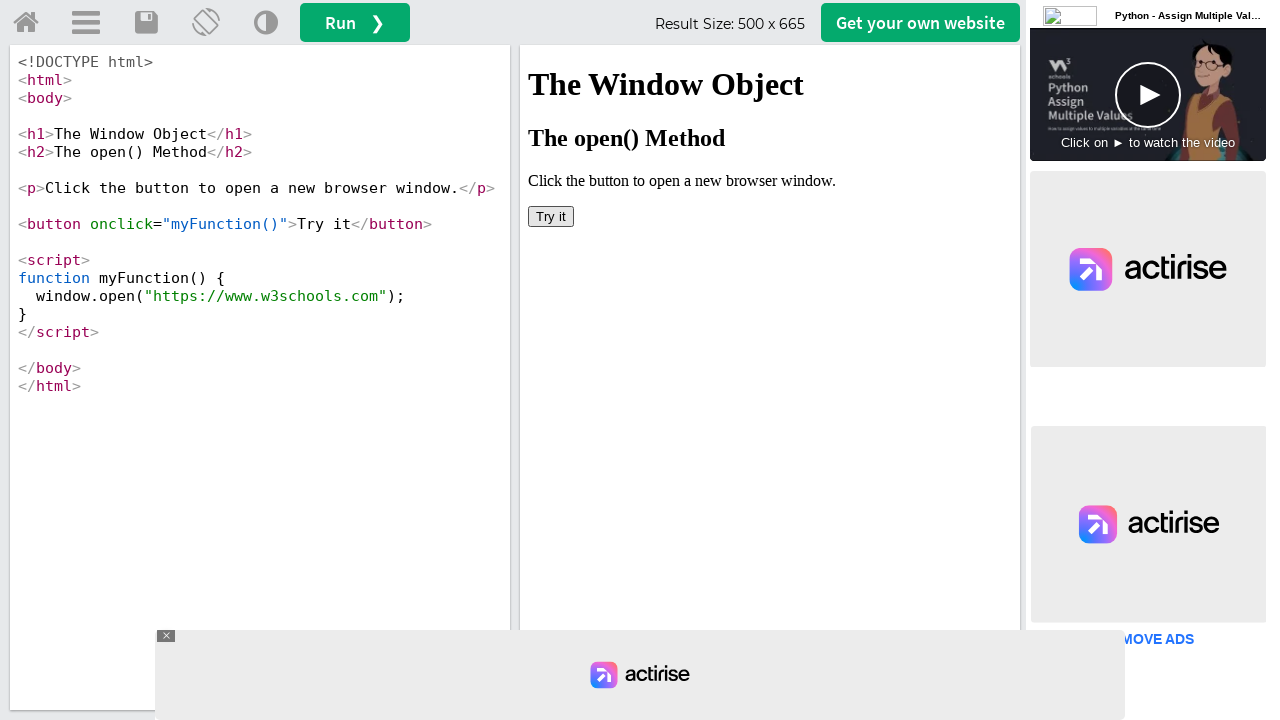

New window finished loading
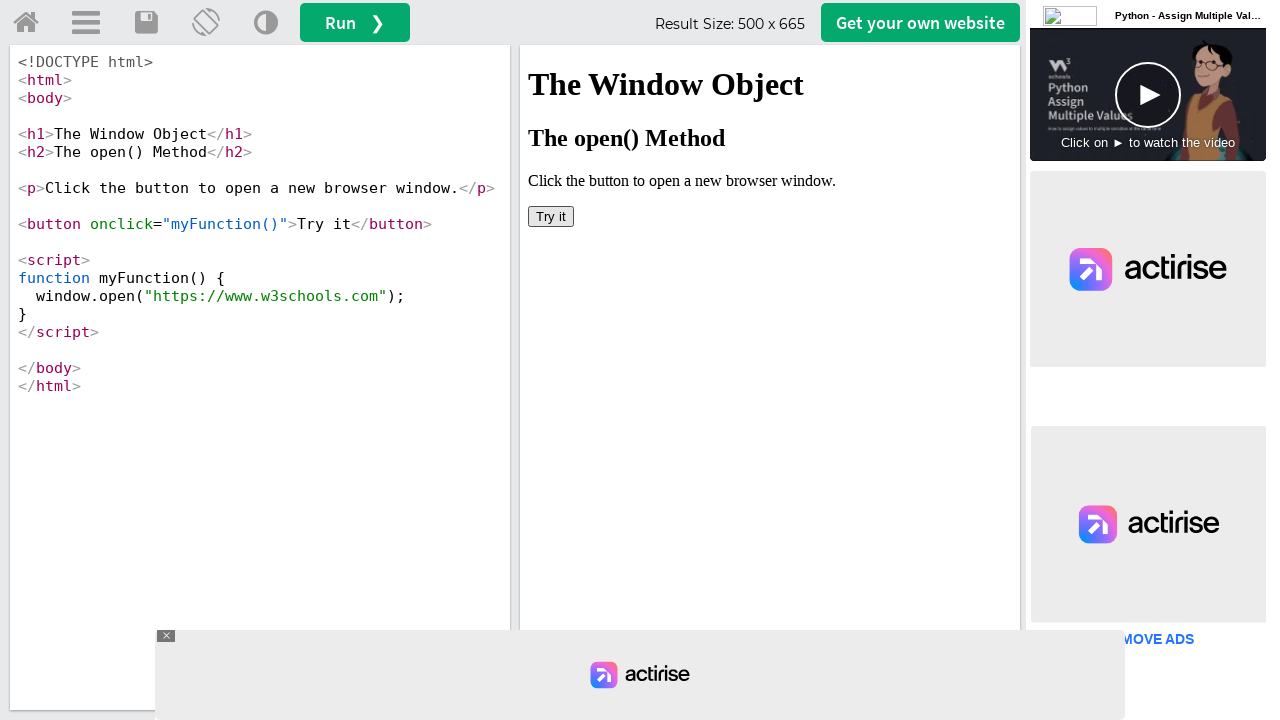

Closed the new window
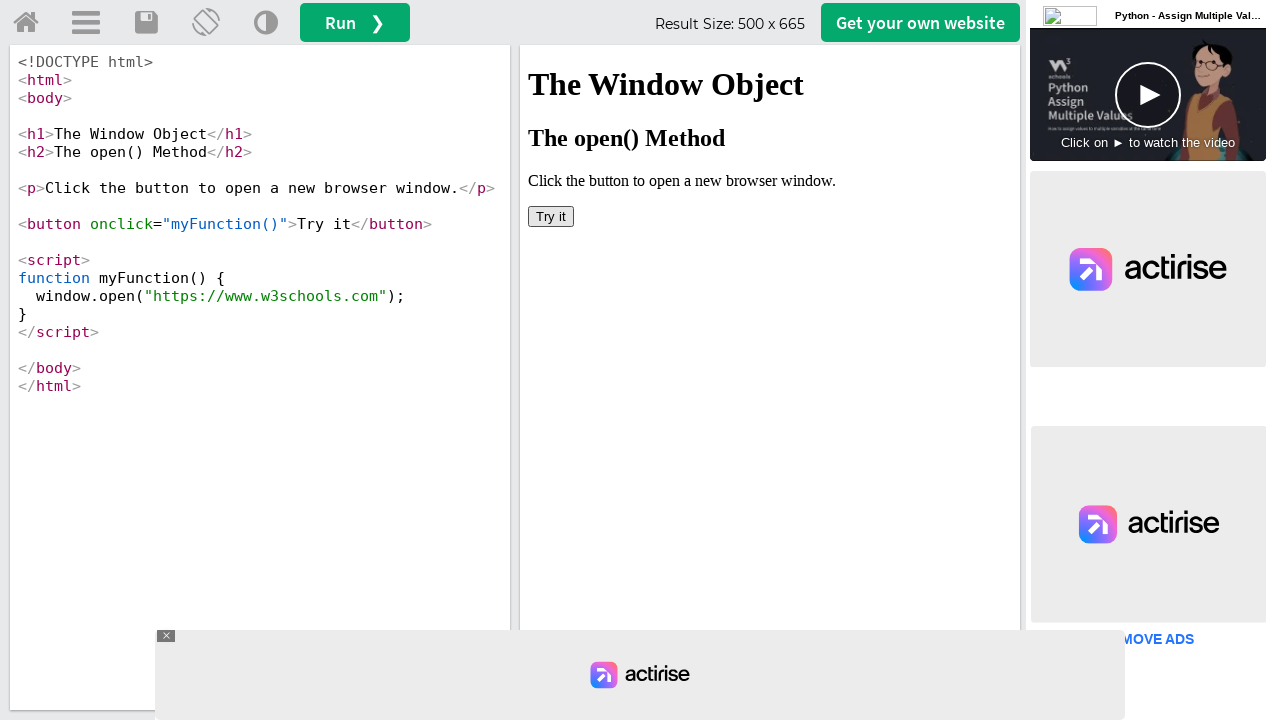

Original page remains active after closing new window
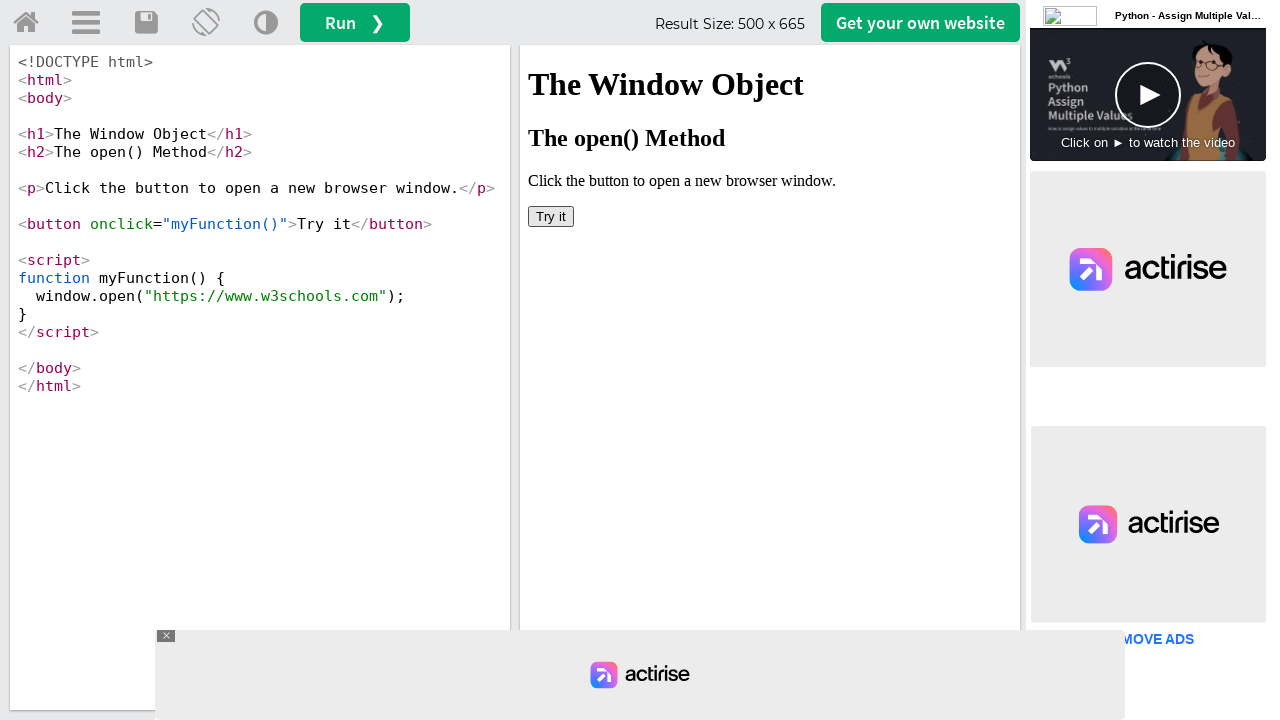

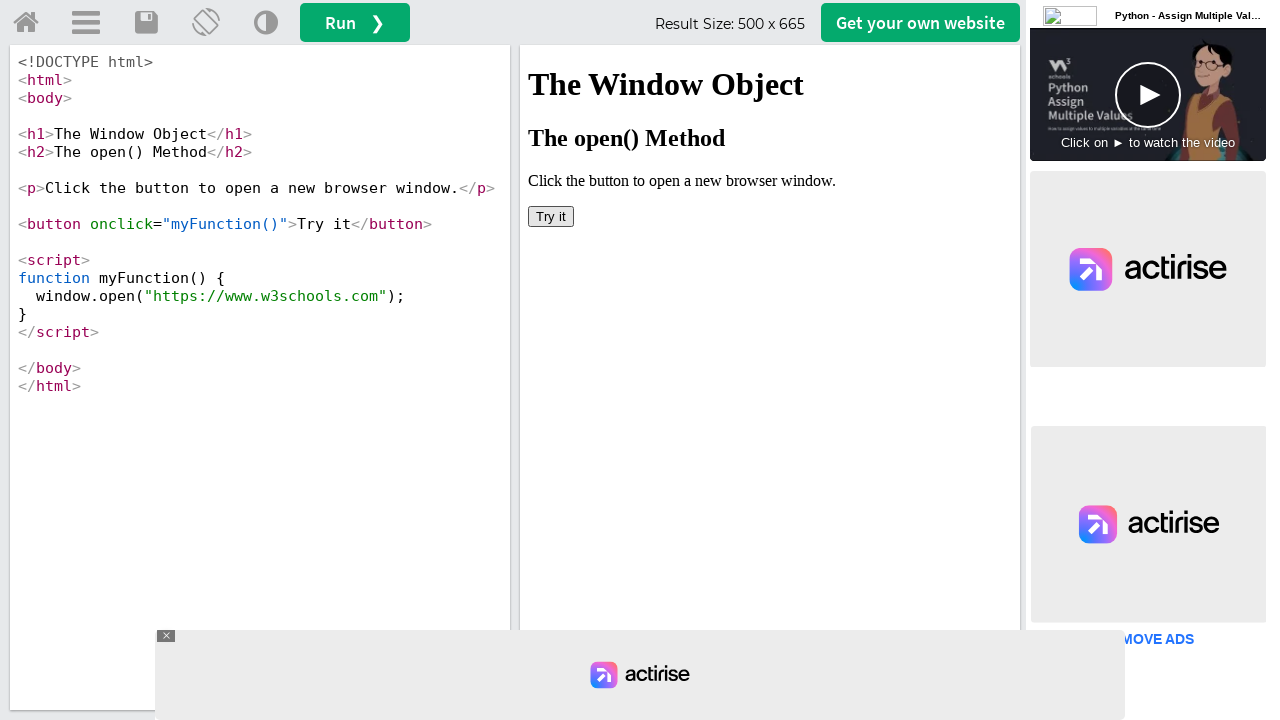